Tests different types of JavaScript alerts including simple alert, confirmation dialog, and prompt dialog with text input

Starting URL: https://the-internet.herokuapp.com/javascript_alerts

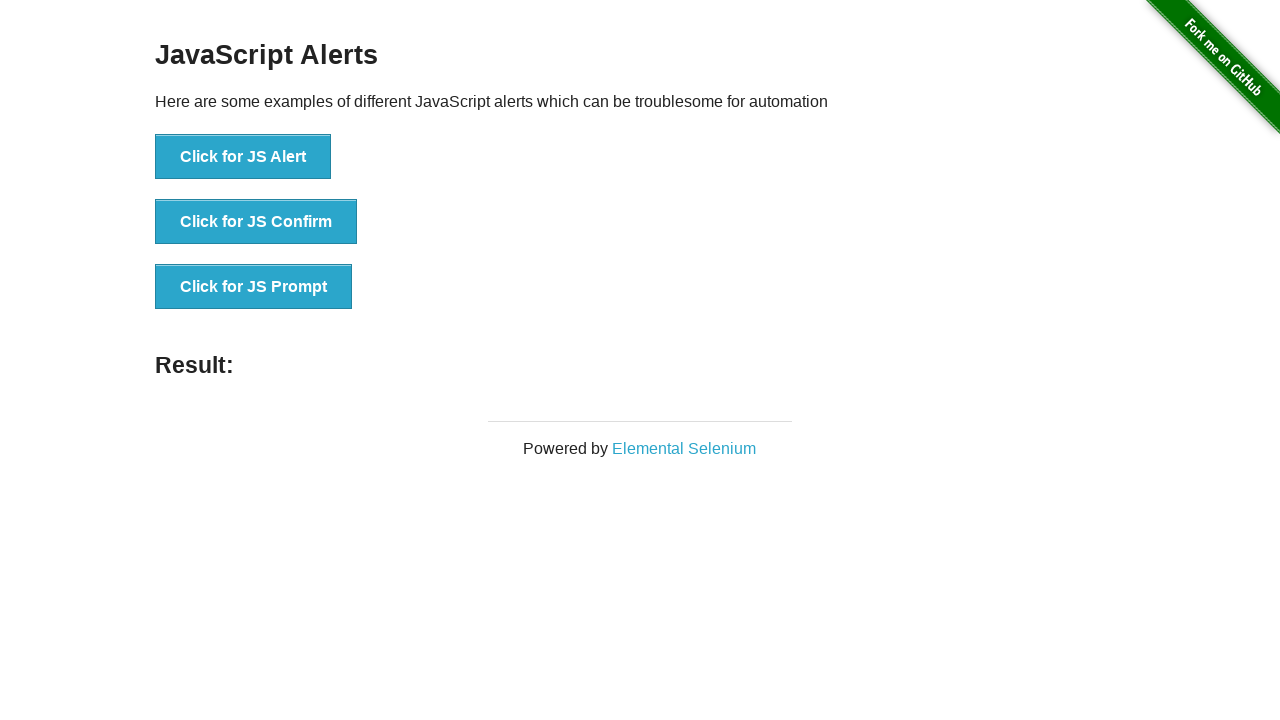

Clicked button to trigger JS Alert at (243, 157) on xpath=//button[normalize-space()='Click for JS Alert']
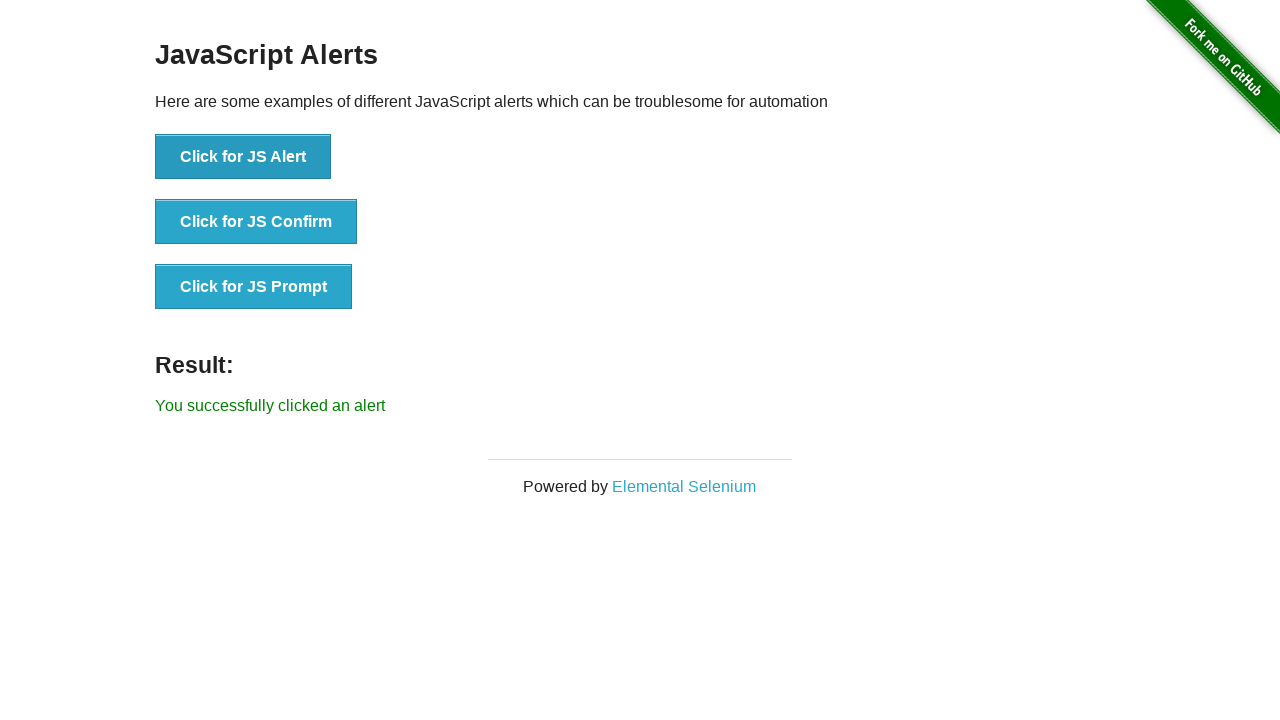

Set up dialog handler to accept alert
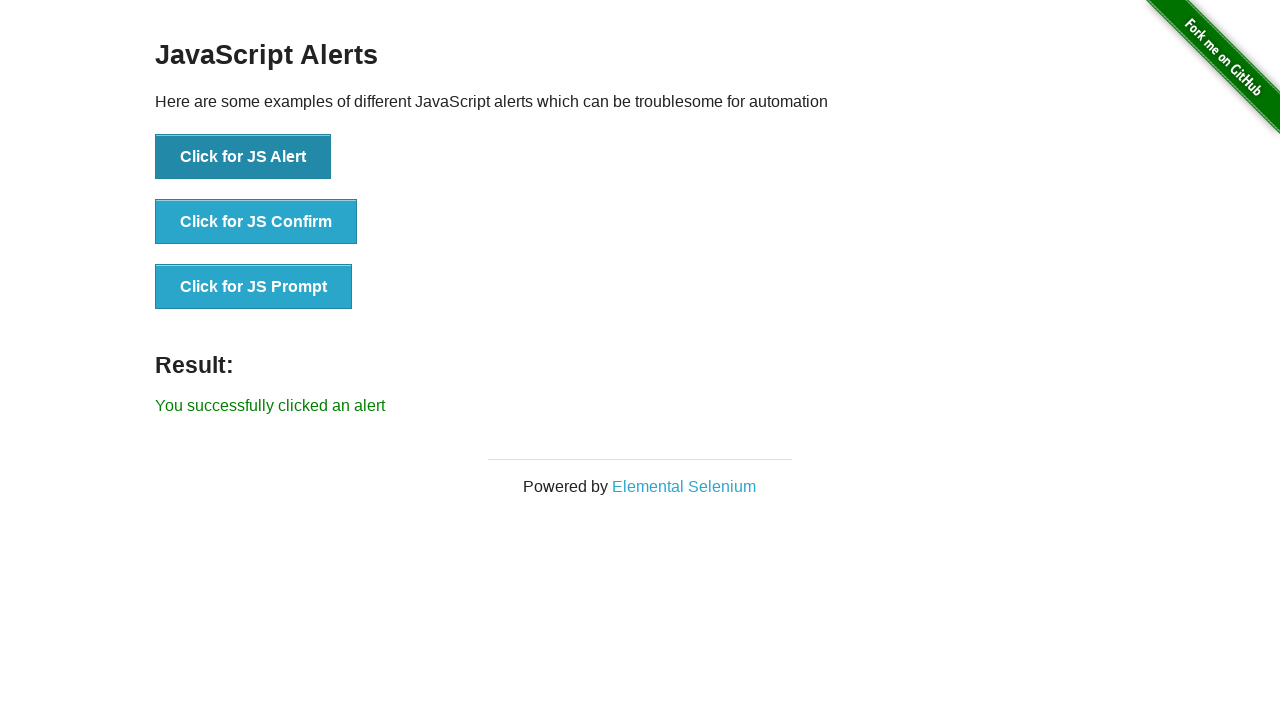

Waited 1 second after accepting simple alert
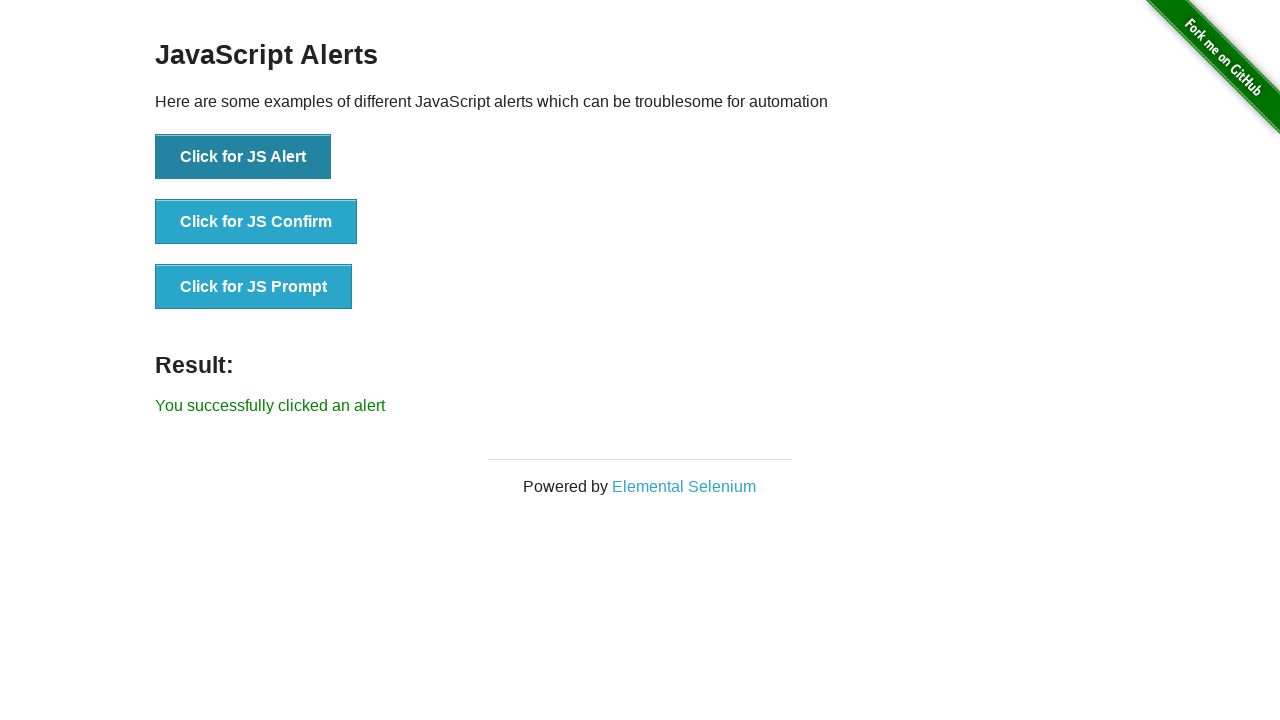

Clicked button to trigger JS Confirm dialog at (256, 222) on xpath=//button[normalize-space()='Click for JS Confirm']
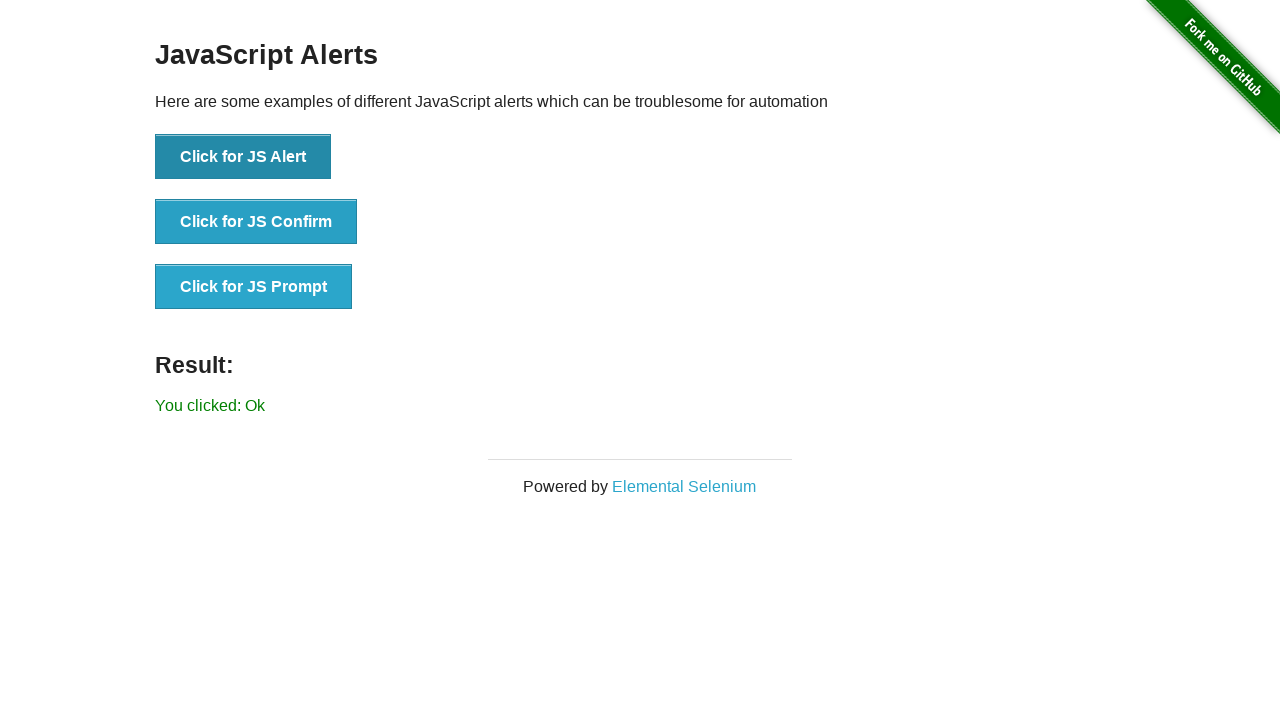

Set up dialog handler to dismiss confirmation
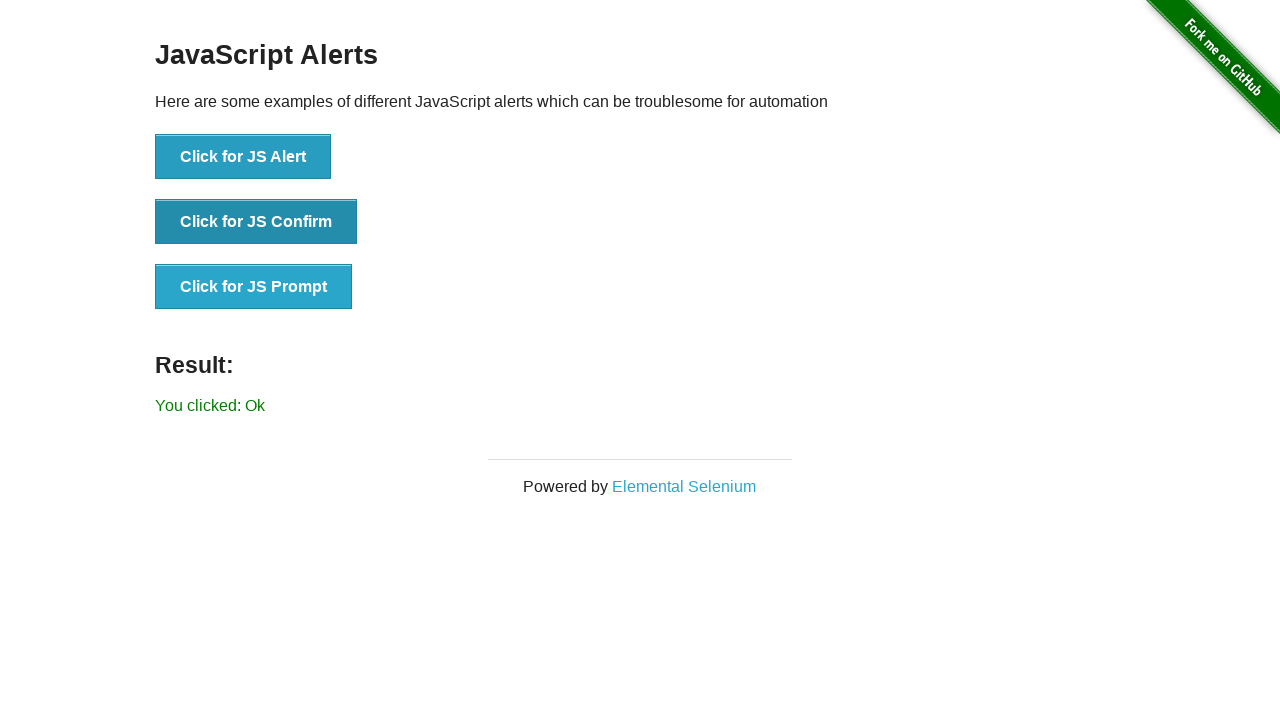

Waited 1 second after dismissing confirmation dialog
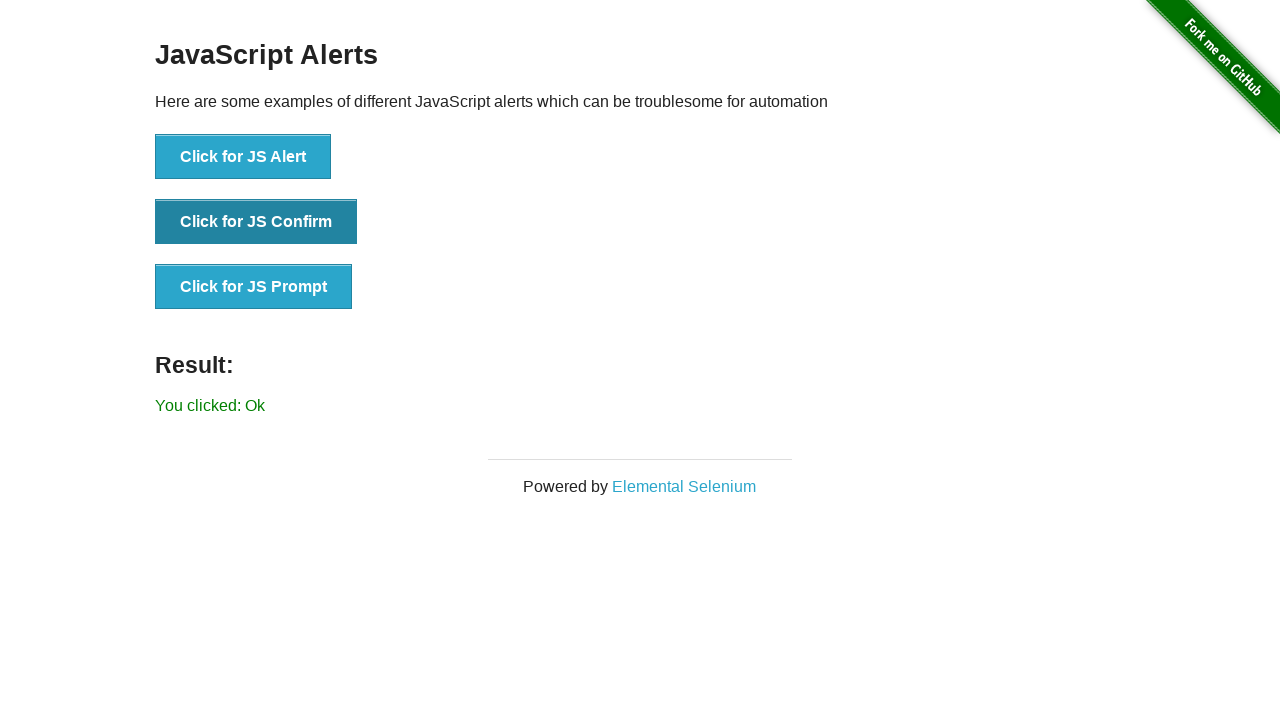

Set up dialog handler to accept prompt with text 'welcome'
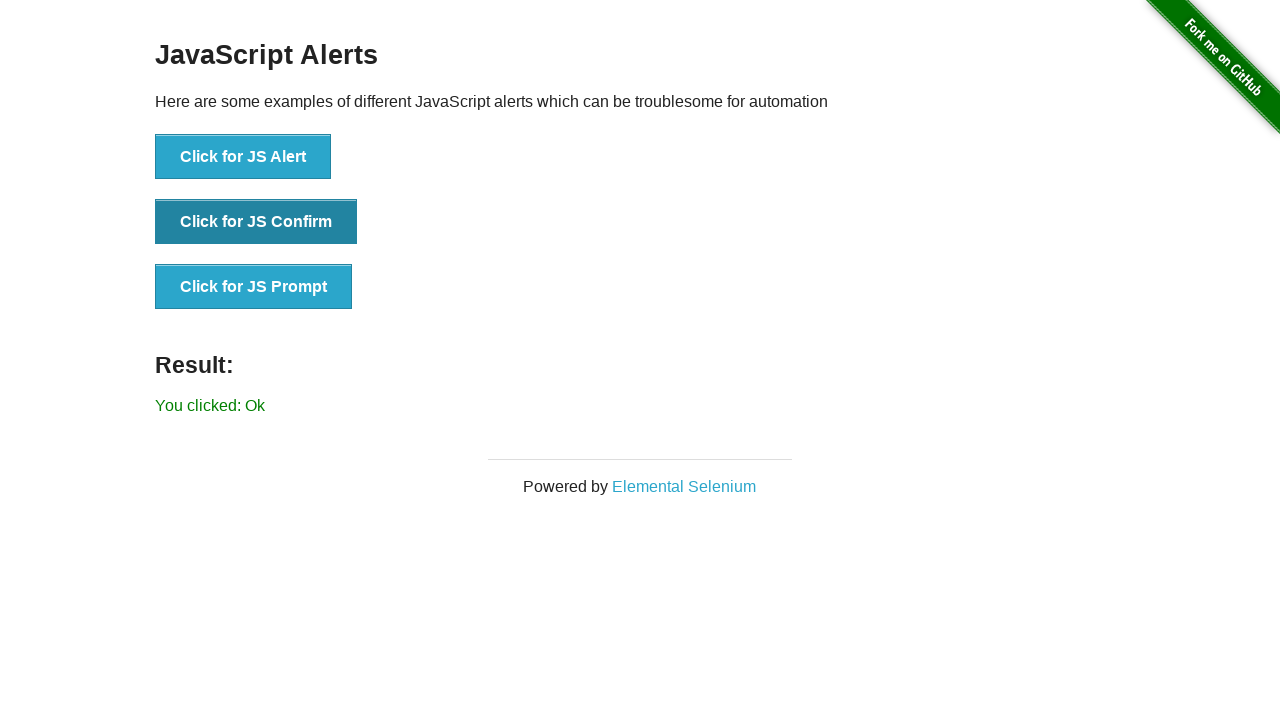

Clicked button to trigger JS Prompt dialog at (254, 287) on xpath=//button[normalize-space()='Click for JS Prompt']
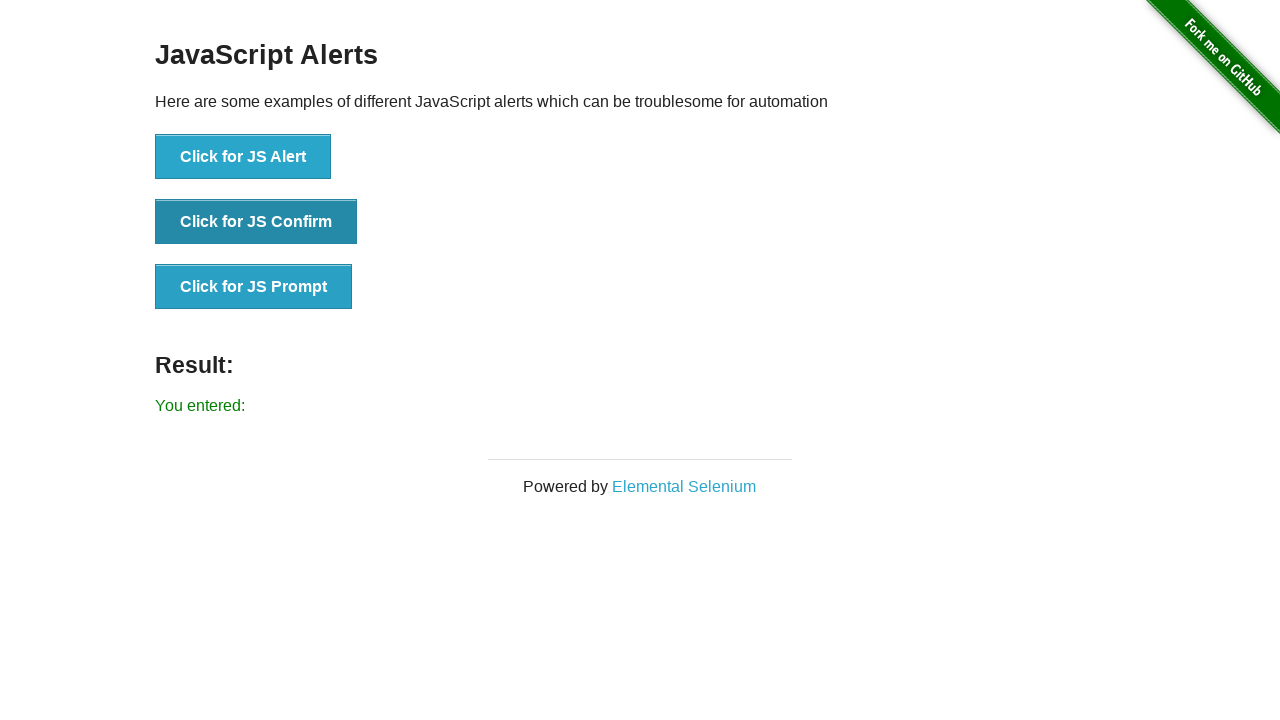

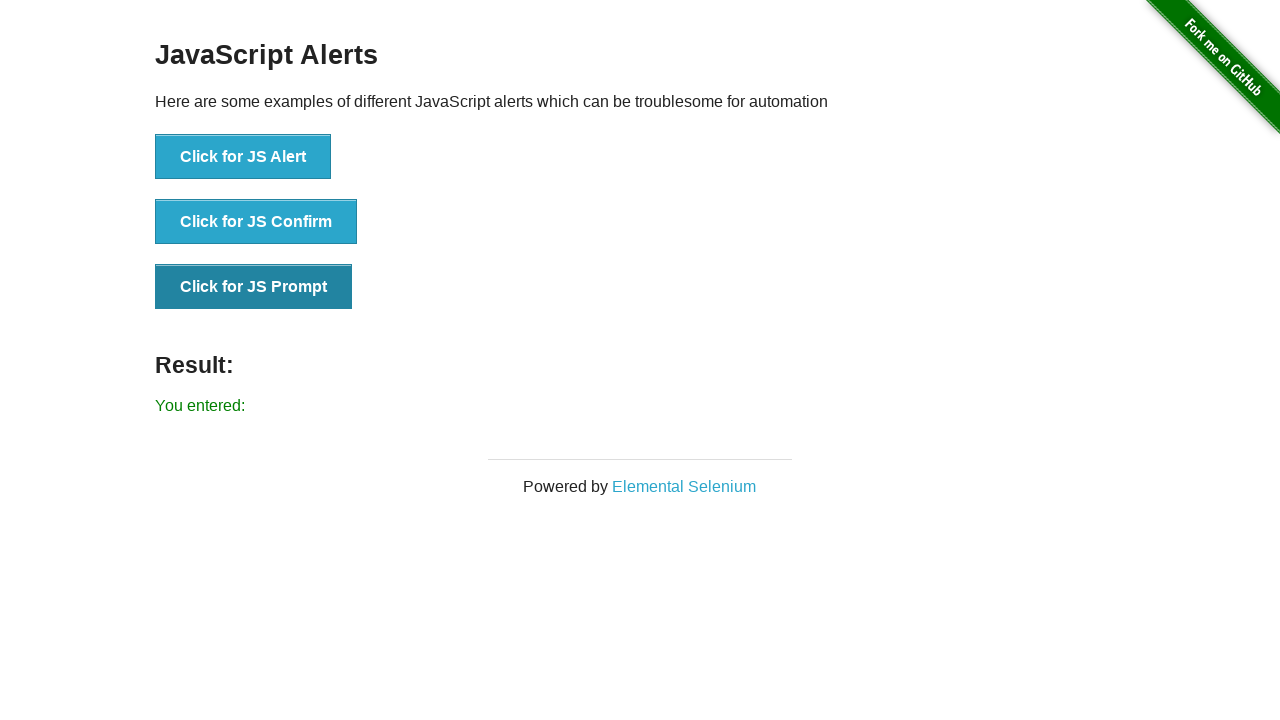